Tests alert functionality by clicking buttons that trigger alerts on the demo page

Starting URL: https://demoqa.com/alerts

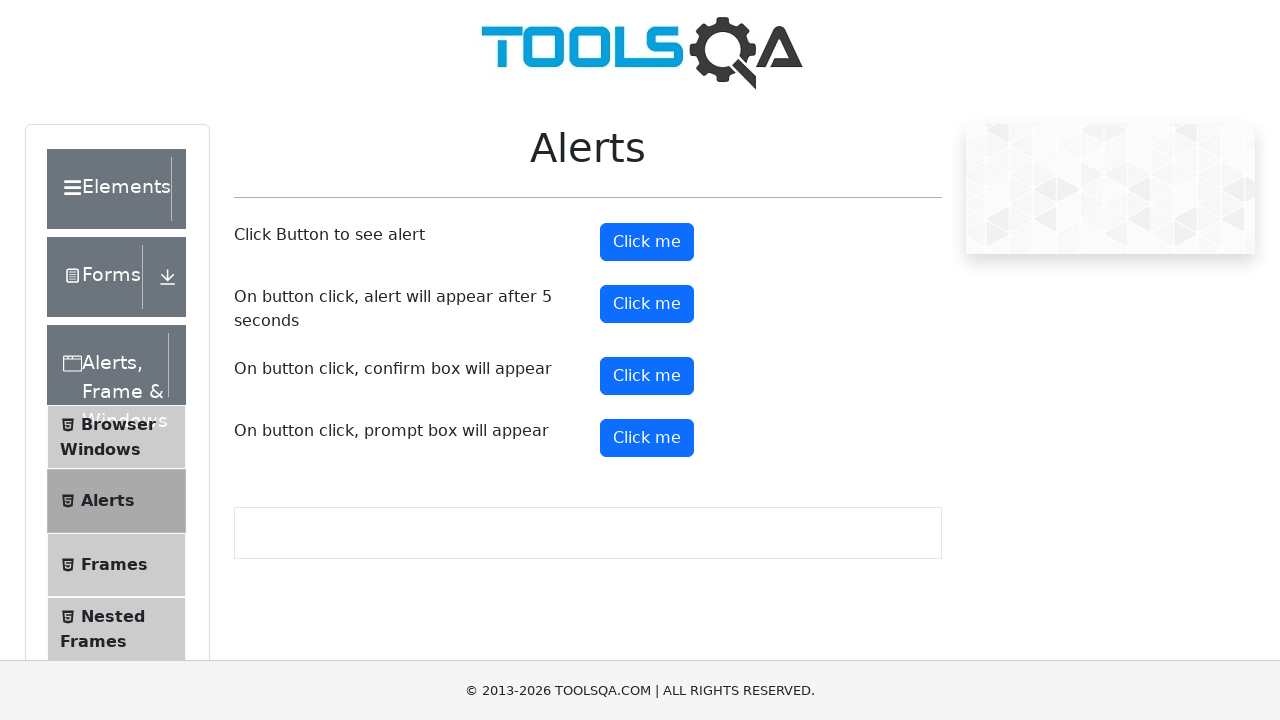

Clicked button to trigger simple alert at (647, 242) on #alertButton
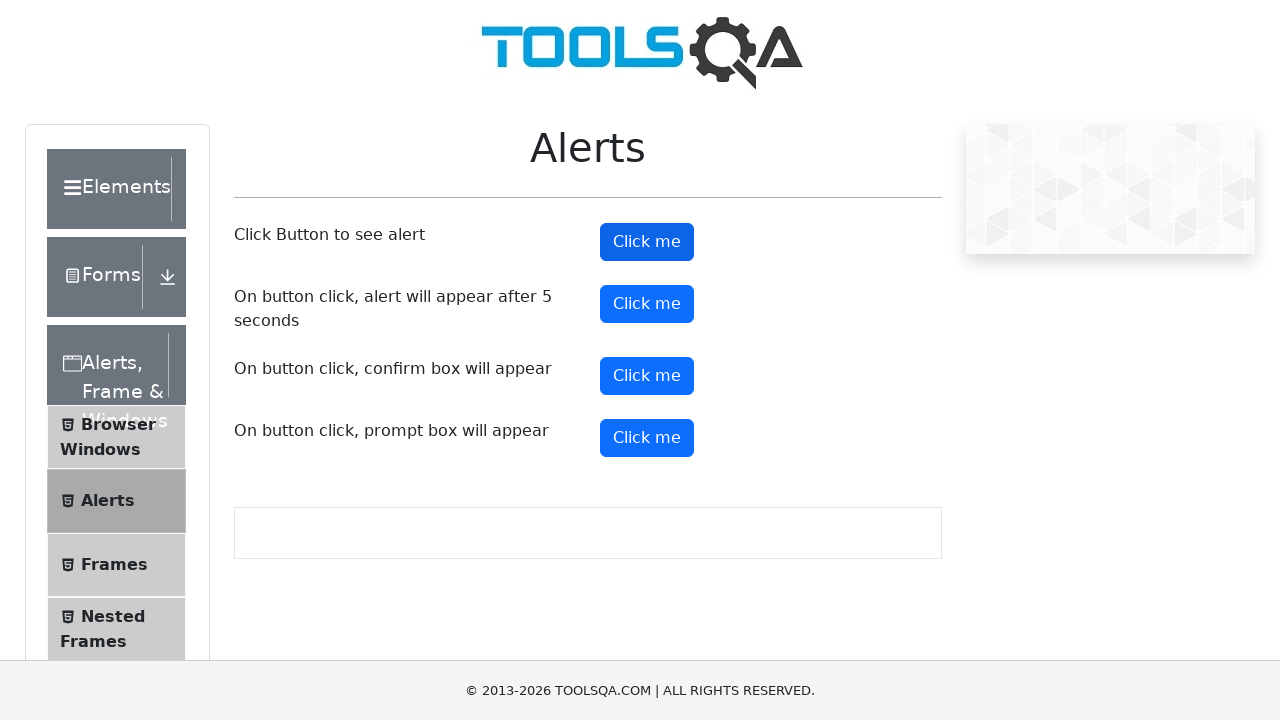

Accepted simple alert dialog
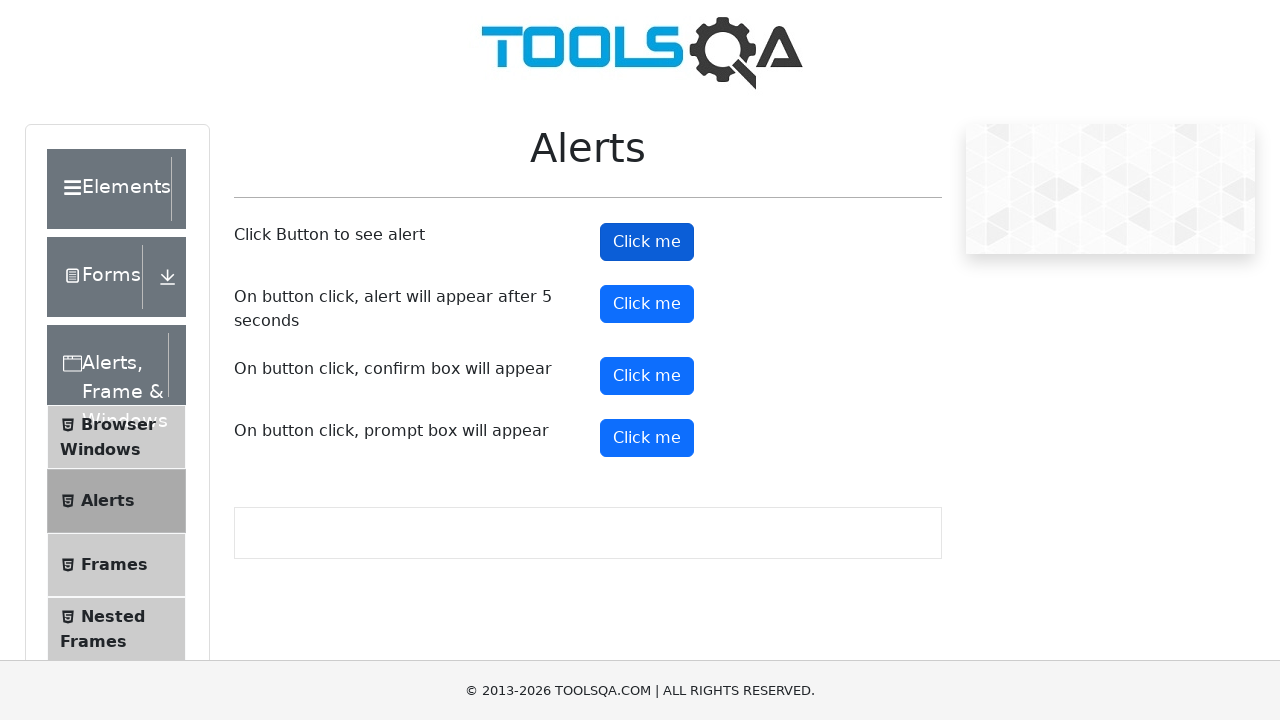

Clicked button to trigger delayed alert (5 second delay) at (647, 304) on #timerAlertButton
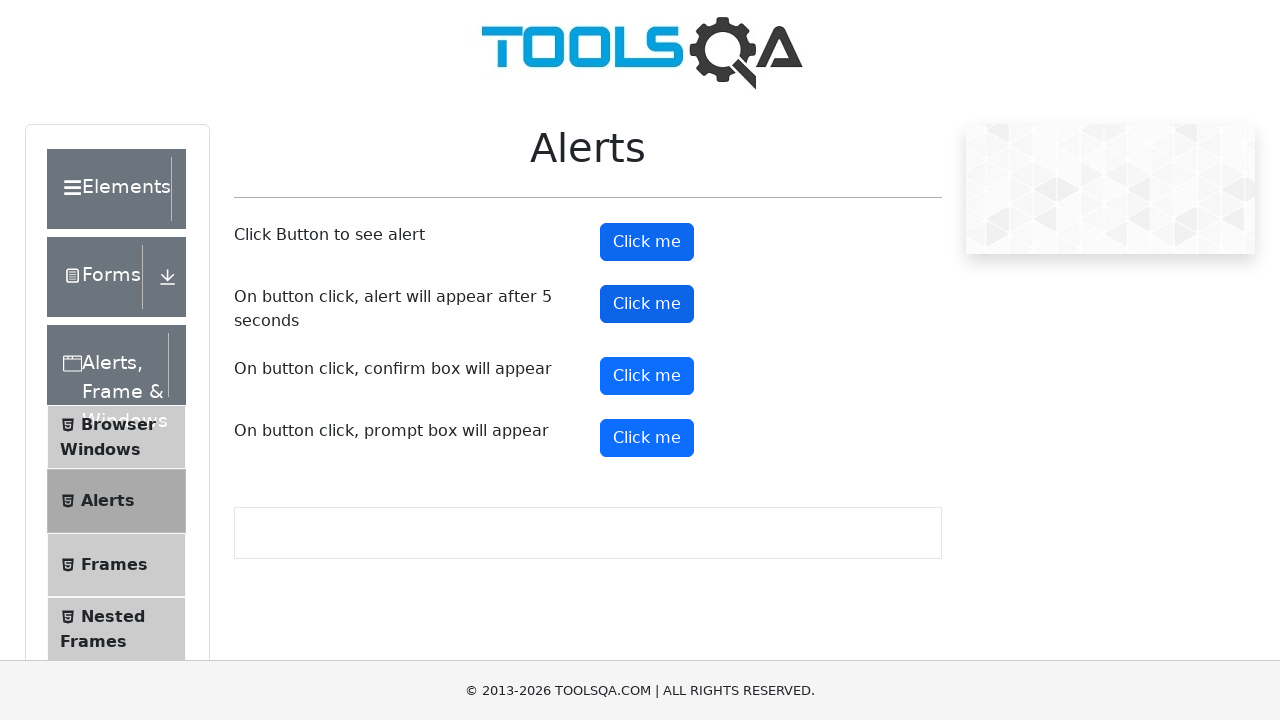

Waited 5.5 seconds for delayed alert to appear
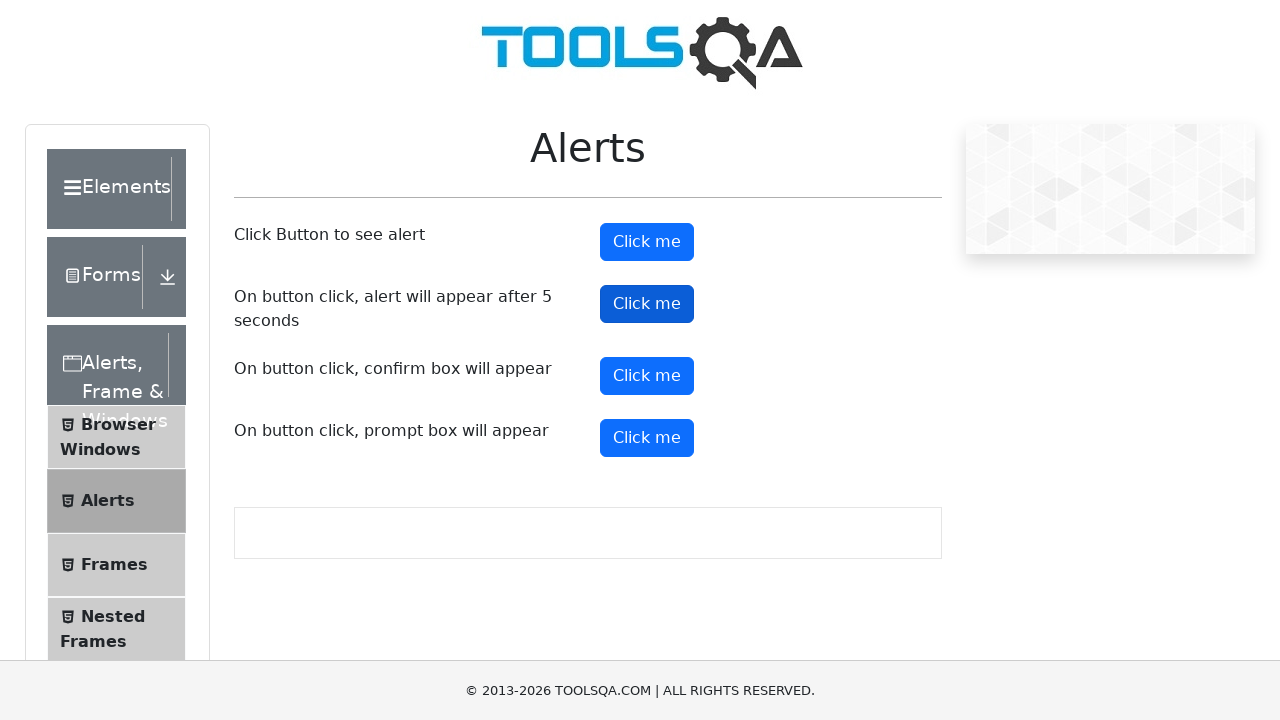

Accepted delayed alert dialog
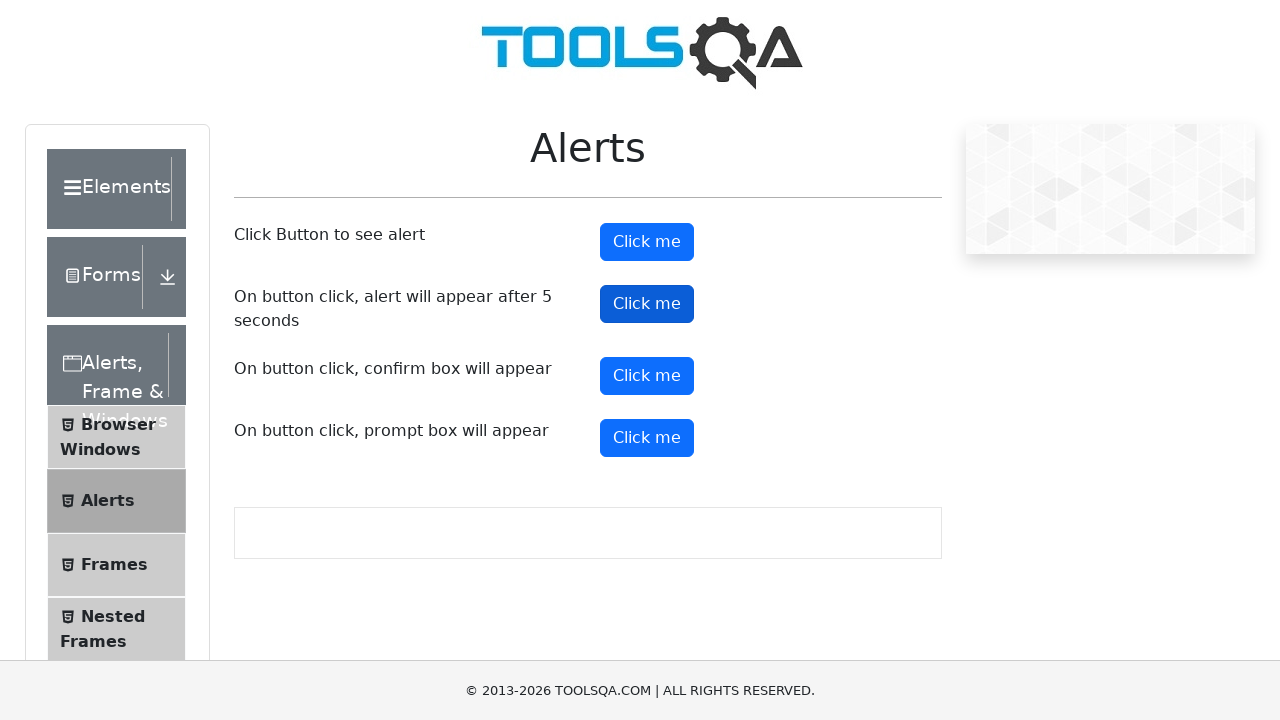

Clicked button to trigger confirm box at (647, 376) on #confirmButton
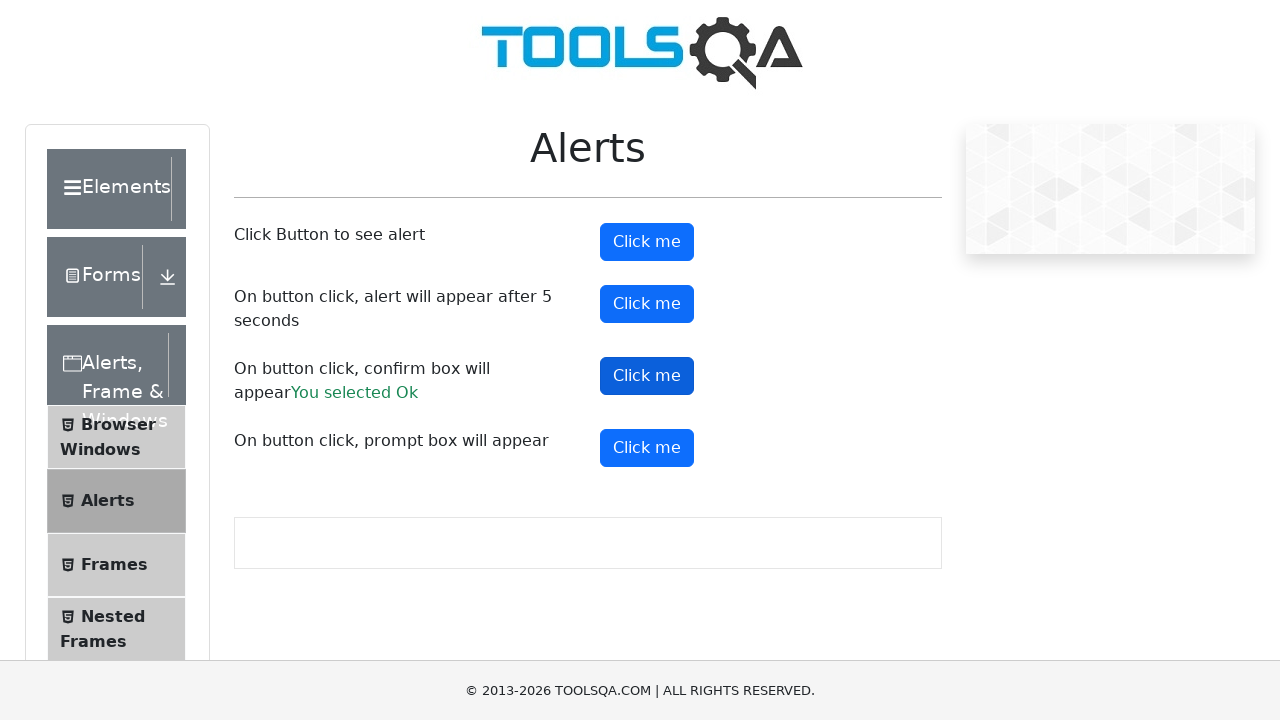

Accepted confirm box dialog
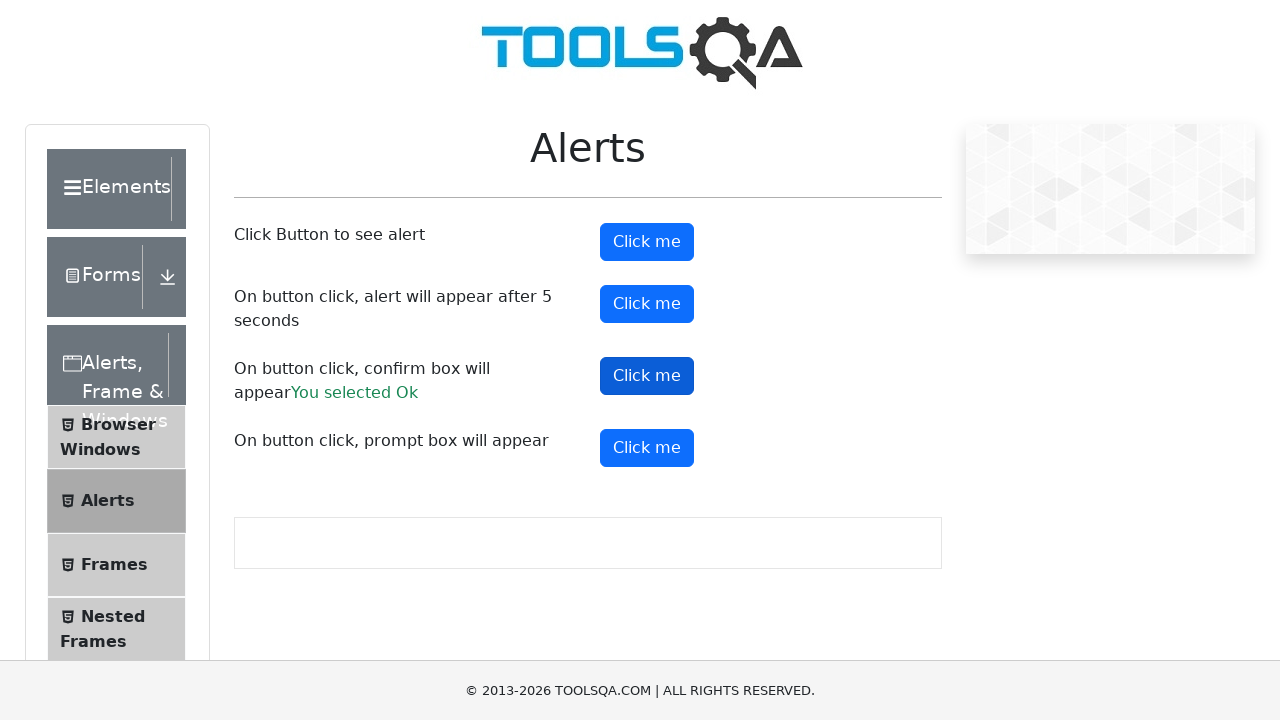

Clicked button to trigger prompt box at (647, 448) on #promtButton
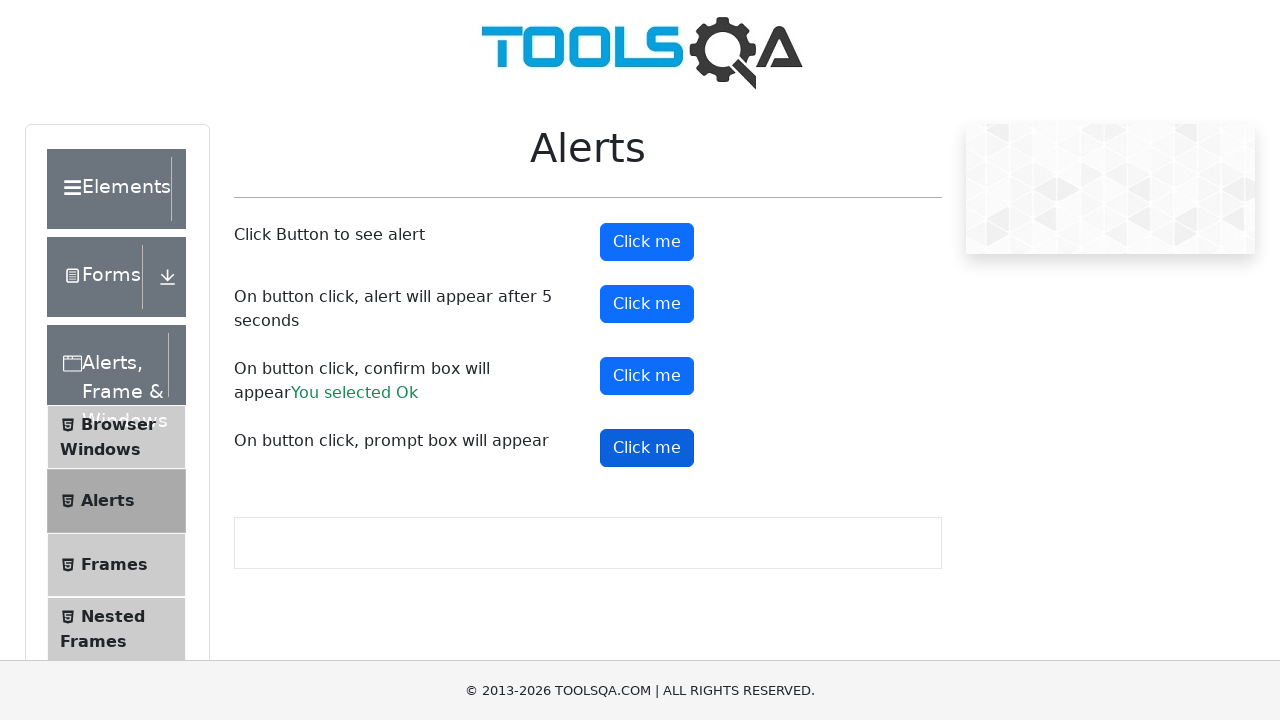

Accepted prompt box dialog with 'Test input'
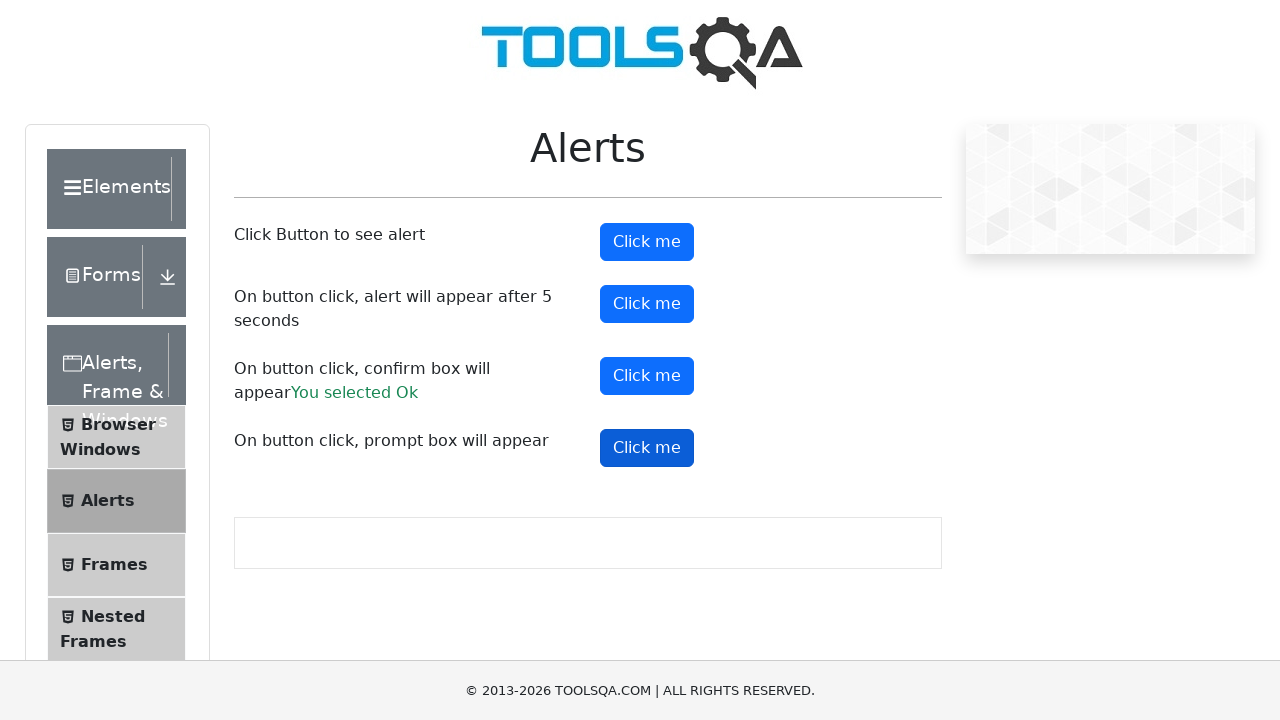

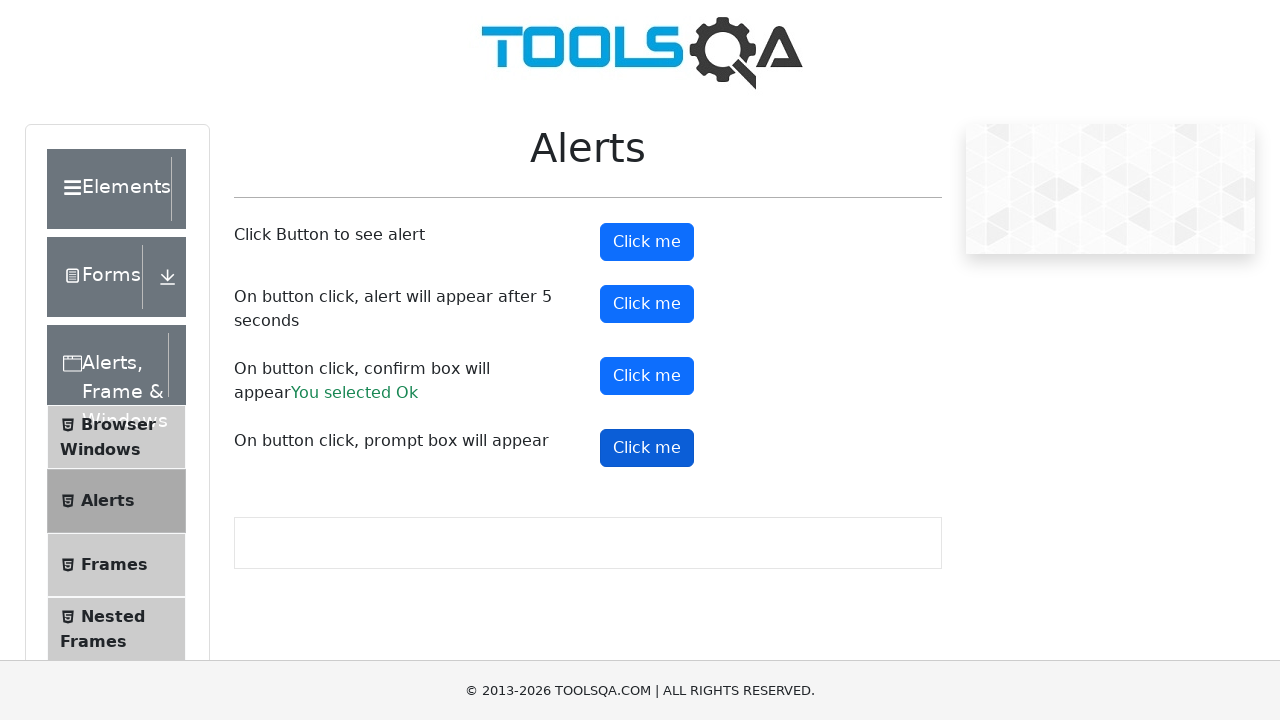